Tests checkbox handling by navigating to a page with checkboxes and clicking each checkbox within a specific block to toggle them all

Starting URL: http://www.tizag.com/htmlT/htmlcheckboxes.php

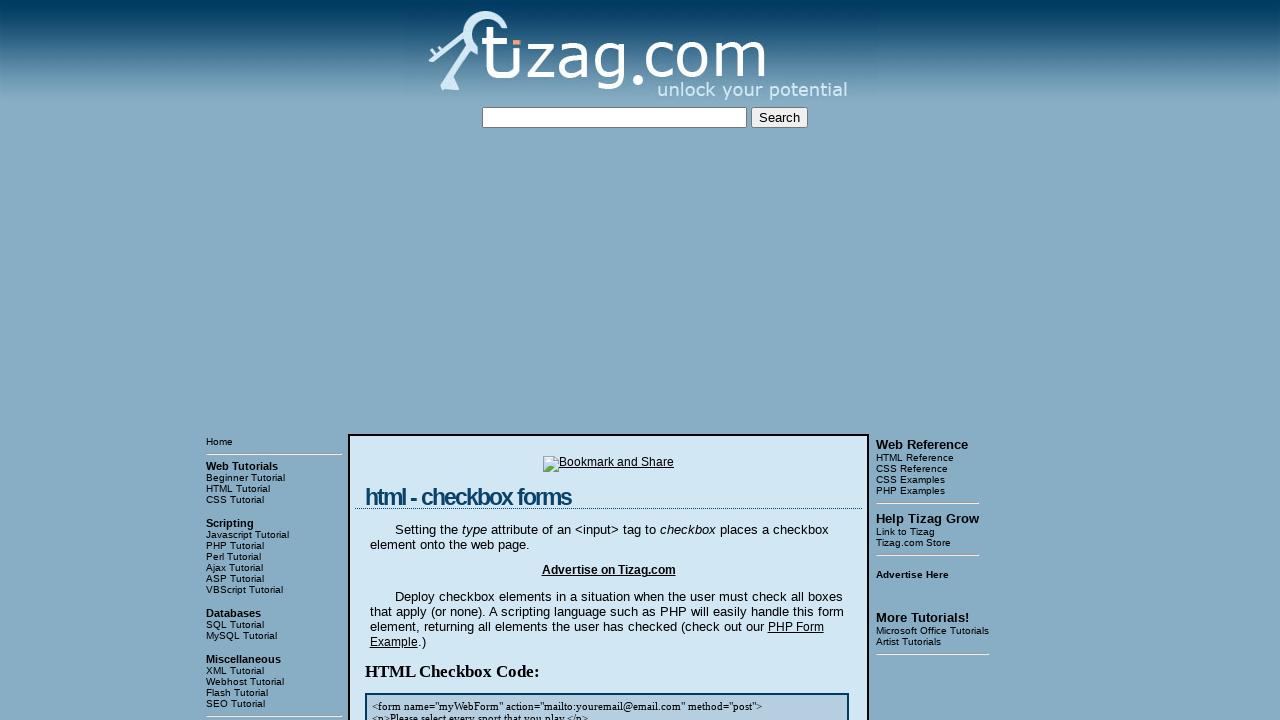

Navigated to checkbox handling page
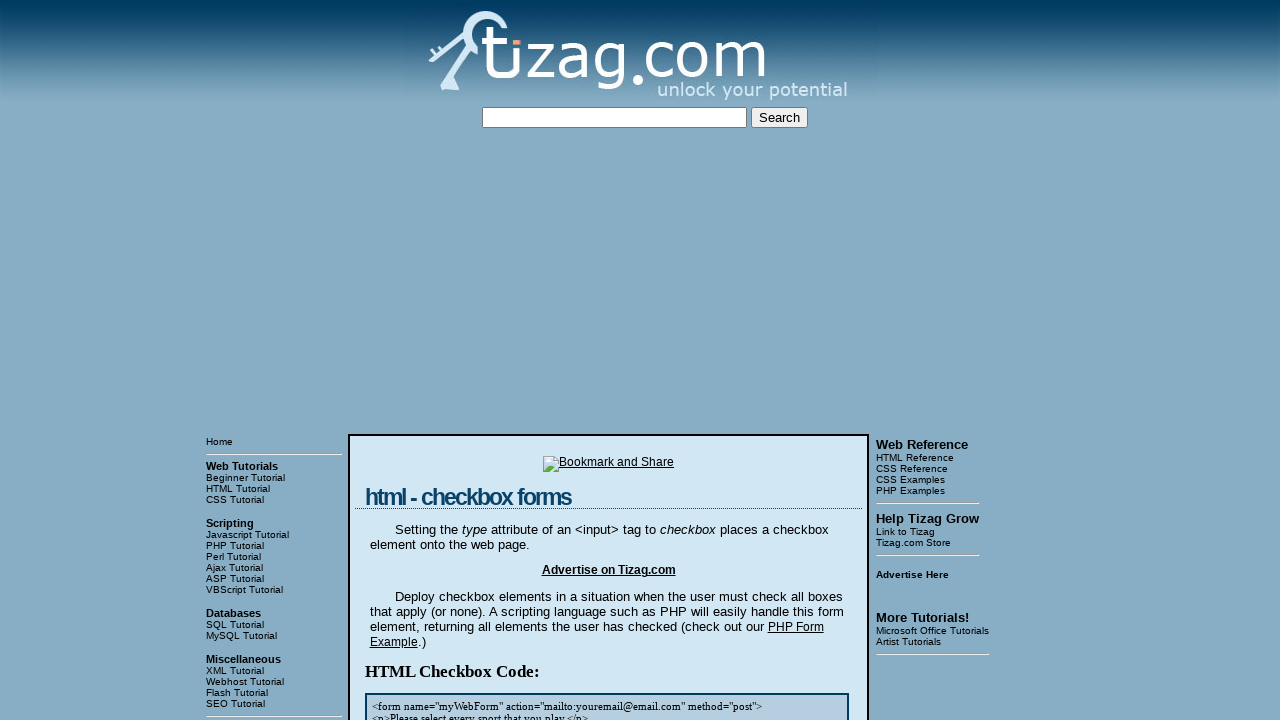

Located checkbox block on page
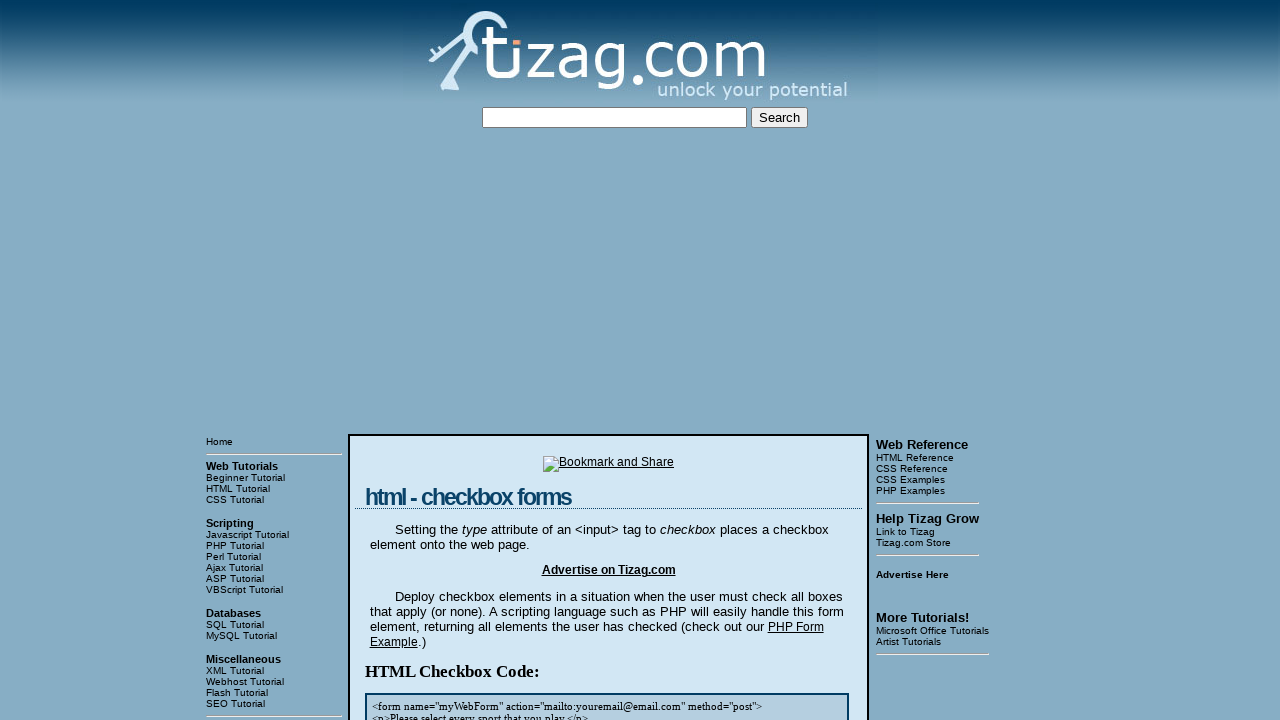

Retrieved all checkboxes from block
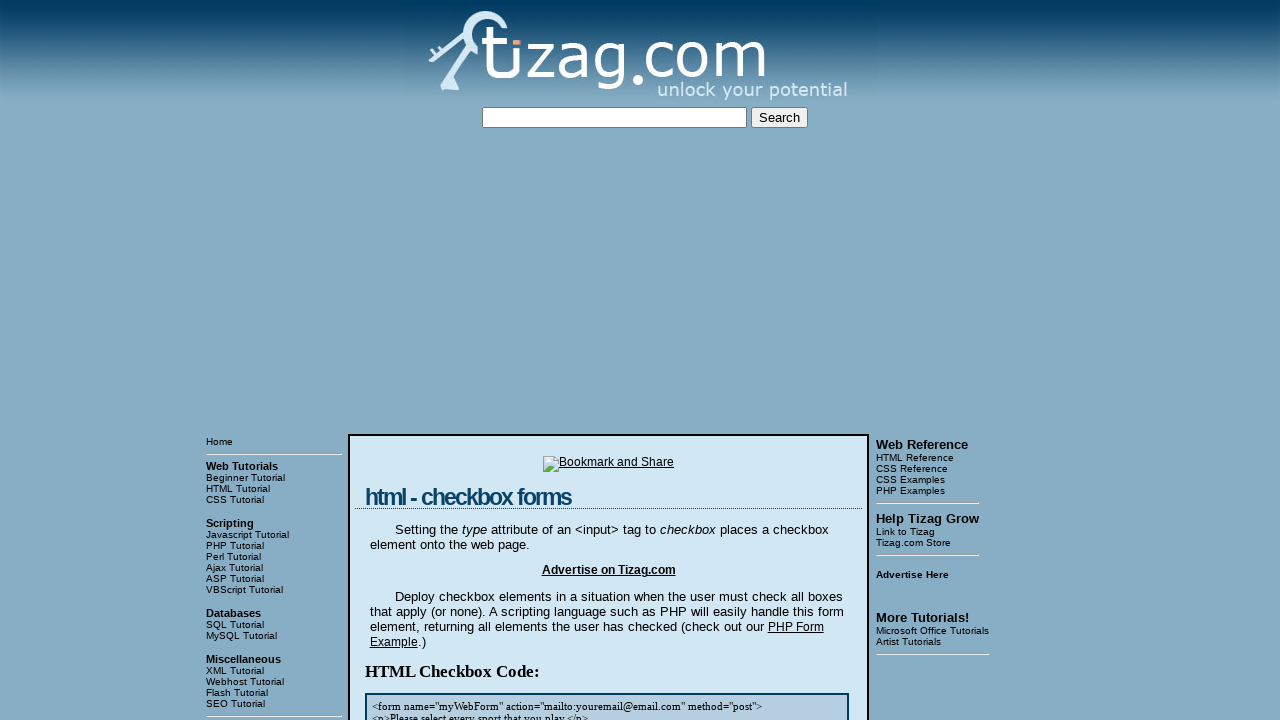

Counted 4 checkboxes in block
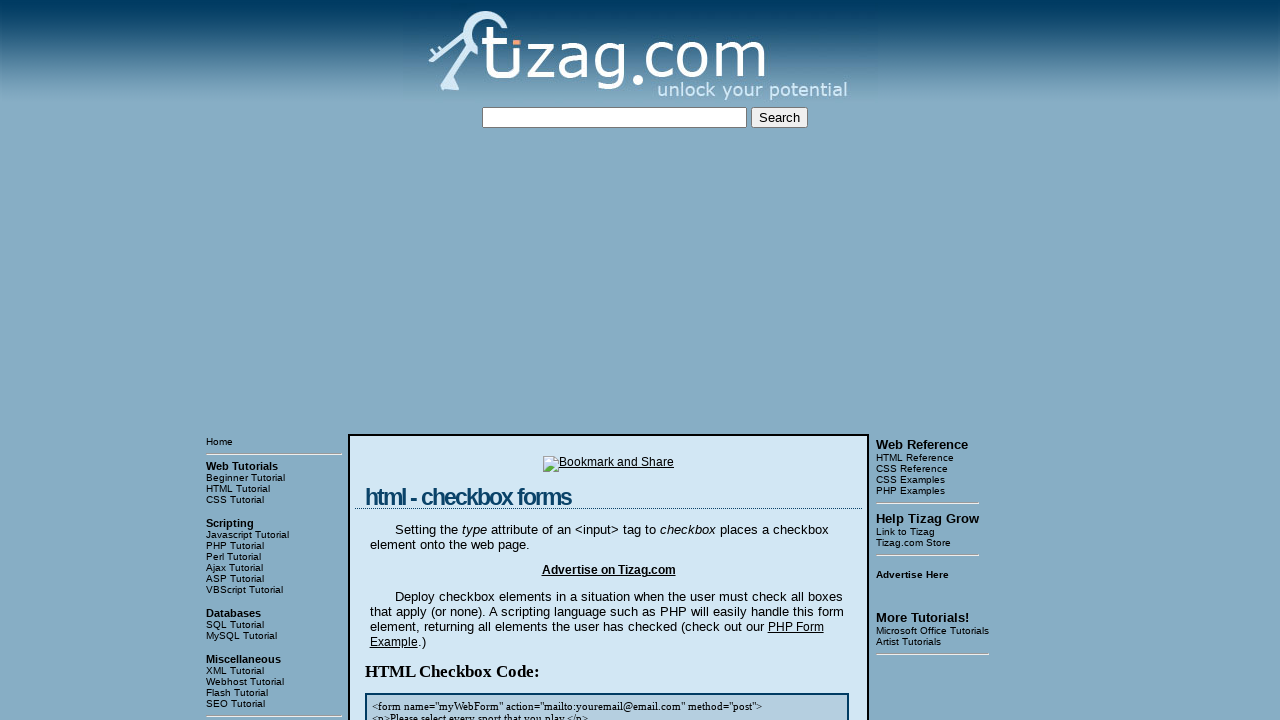

Clicked checkbox 1 of 4 at (422, 360) on xpath=//html/body/table[3]/tbody/tr[1]/td[2]/table/tbody/tr/td/div[4] >> [type='
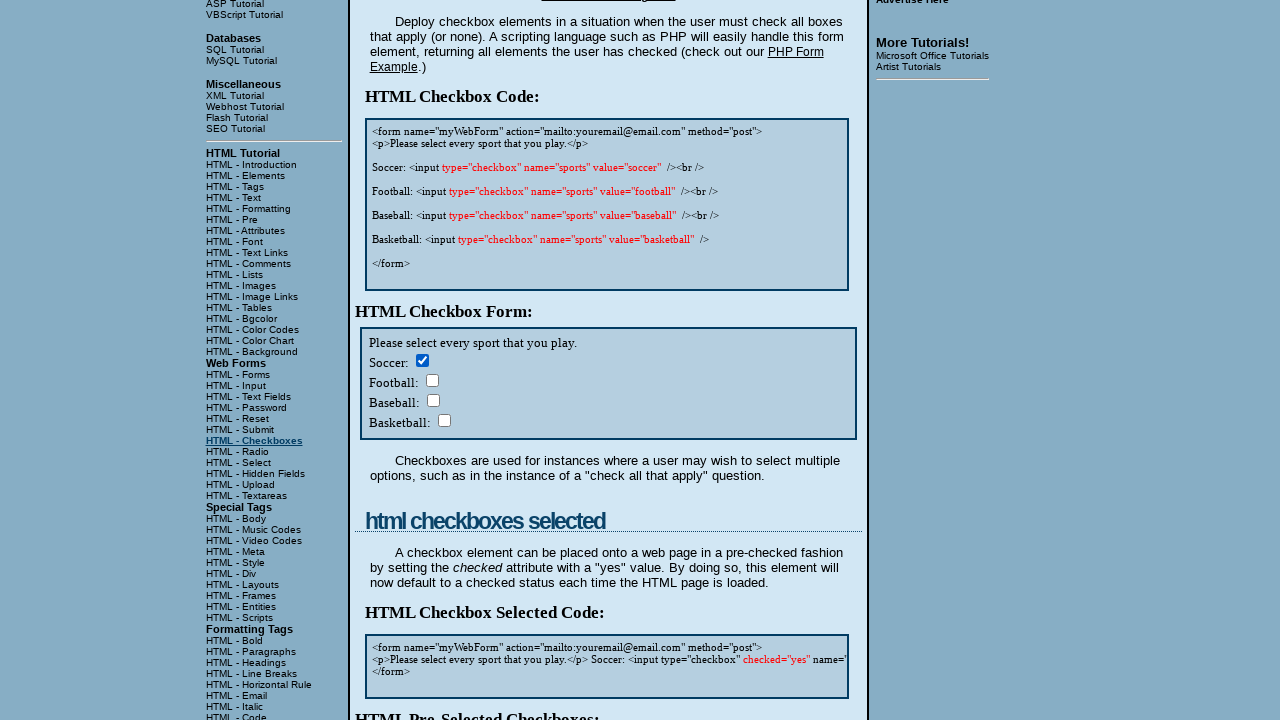

Clicked checkbox 2 of 4 at (432, 380) on xpath=//html/body/table[3]/tbody/tr[1]/td[2]/table/tbody/tr/td/div[4] >> [type='
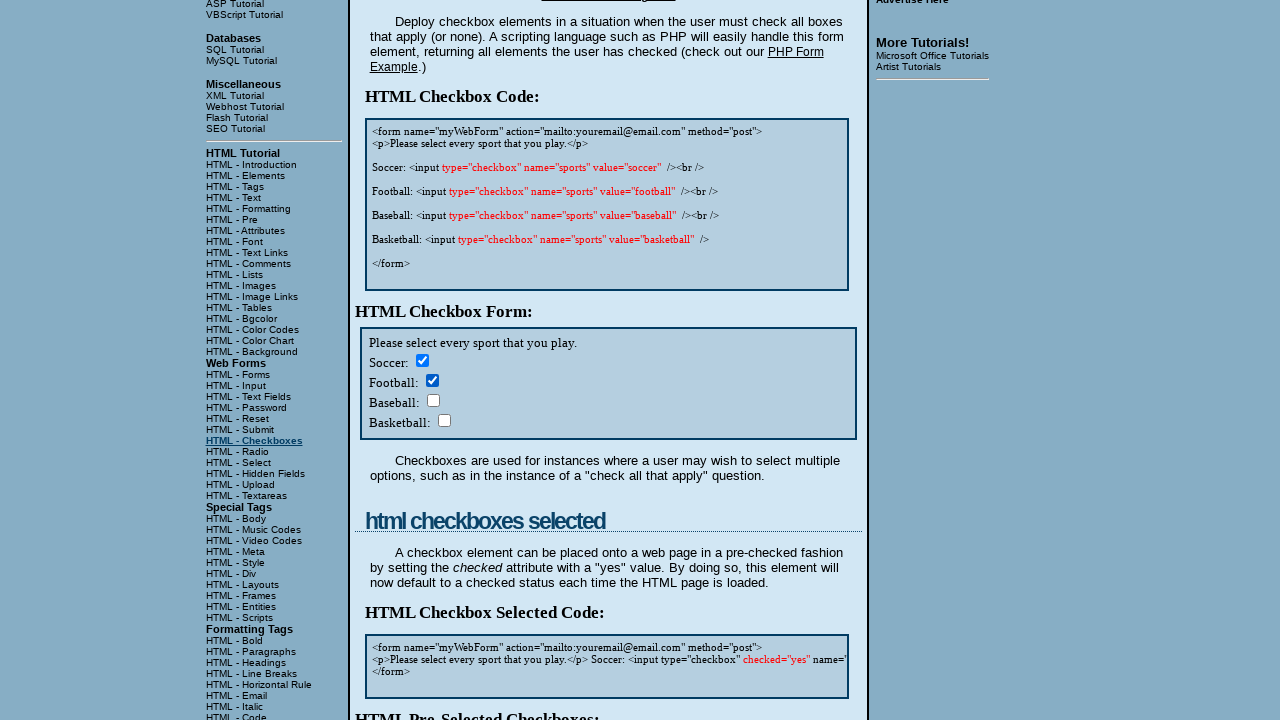

Clicked checkbox 3 of 4 at (433, 400) on xpath=//html/body/table[3]/tbody/tr[1]/td[2]/table/tbody/tr/td/div[4] >> [type='
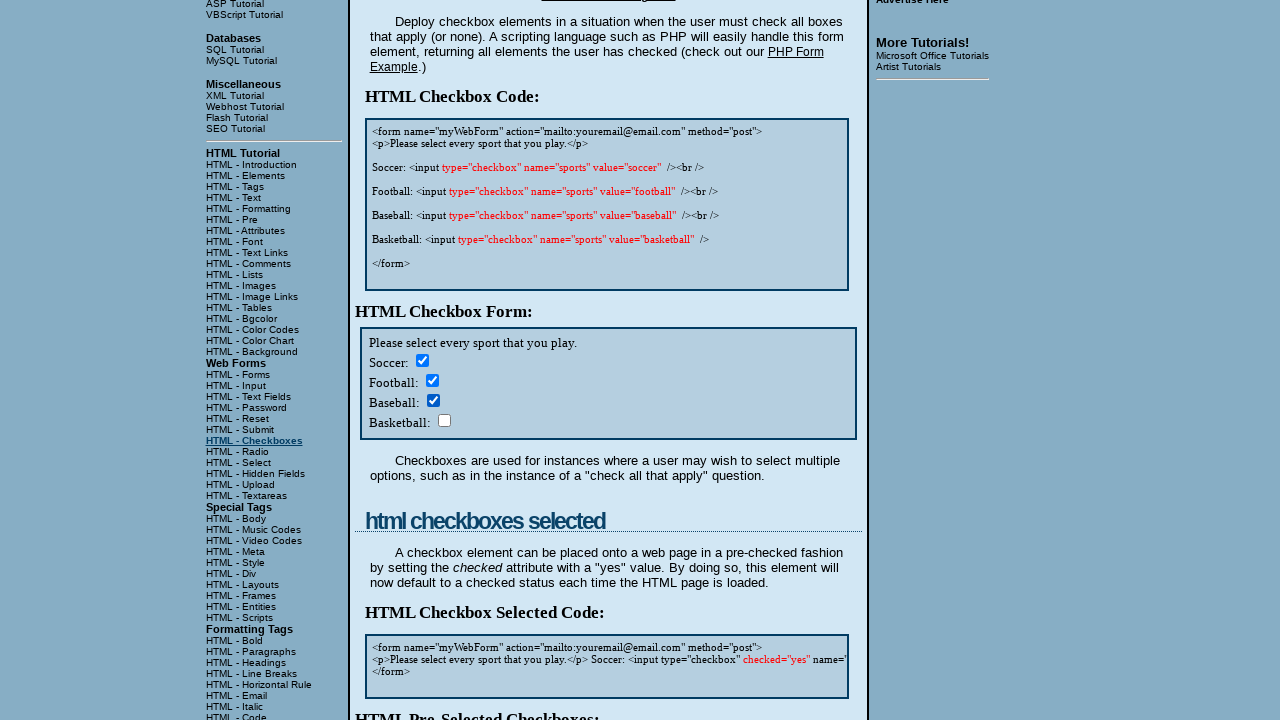

Clicked checkbox 4 of 4 at (444, 420) on xpath=//html/body/table[3]/tbody/tr[1]/td[2]/table/tbody/tr/td/div[4] >> [type='
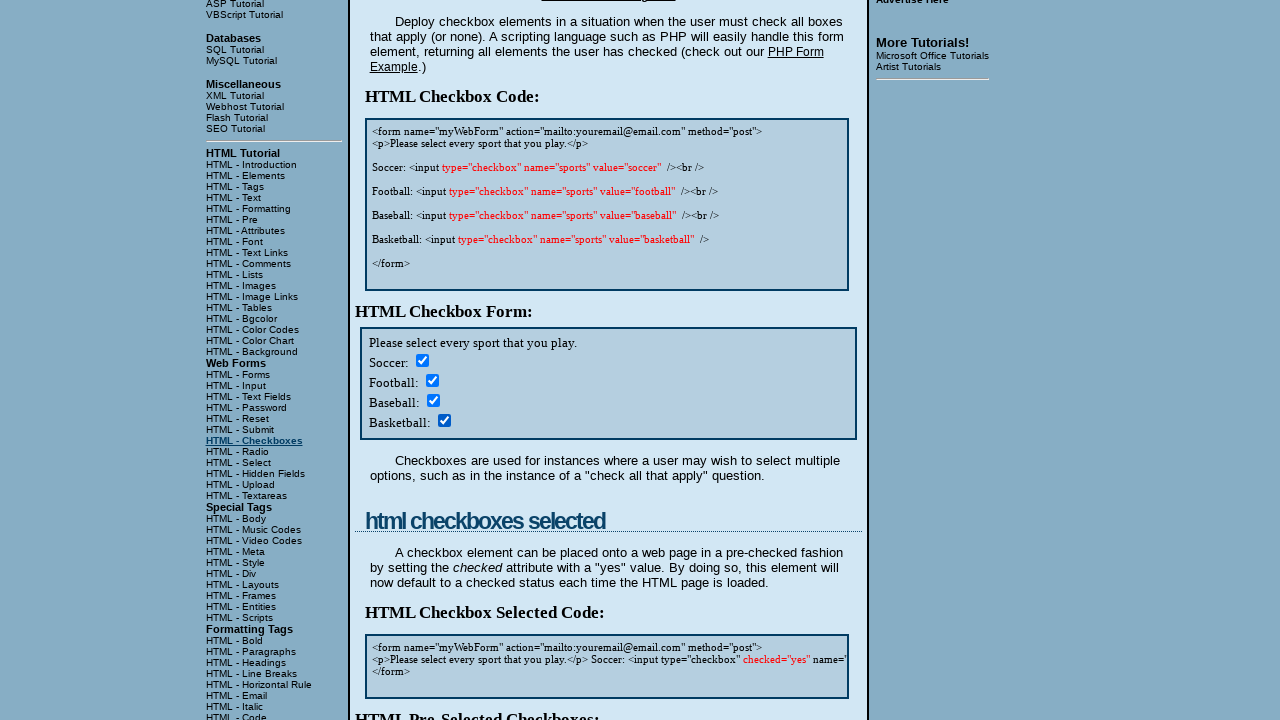

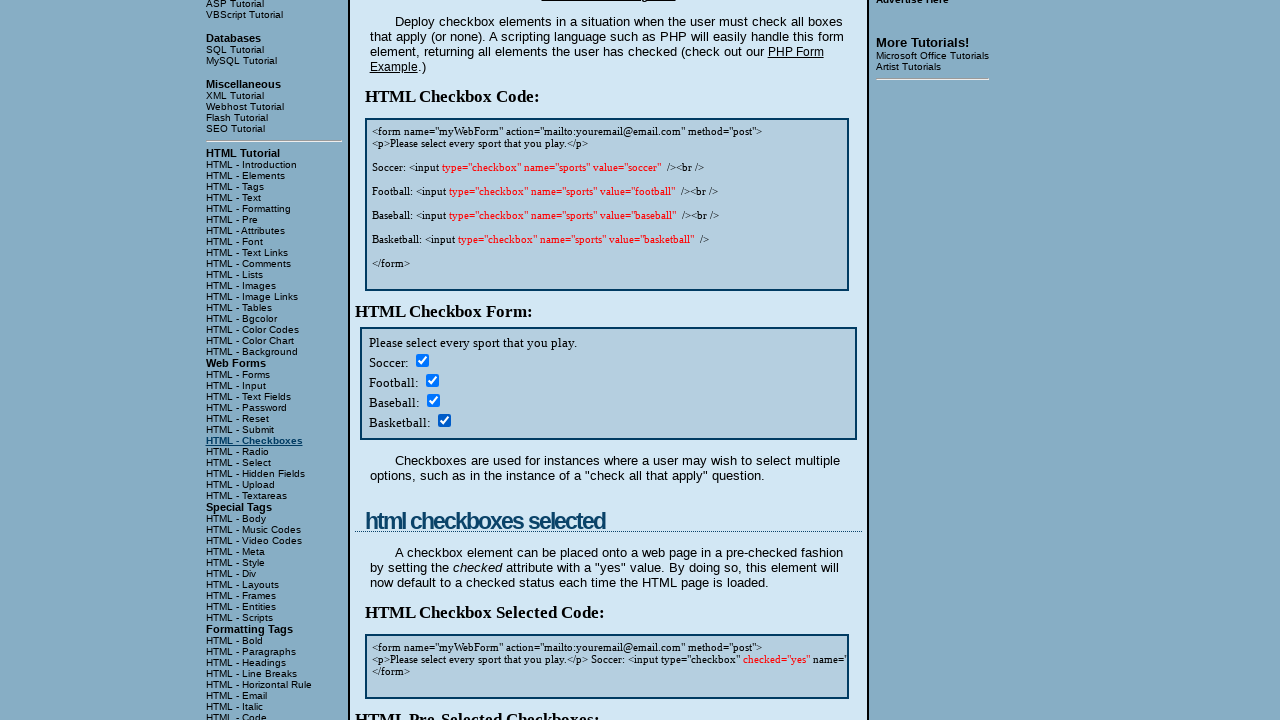